Tests drag and drop functionality on jQuery UI demo page by dragging an element from source to target location and verifying the drop was successful

Starting URL: https://jqueryui.com/droppable/

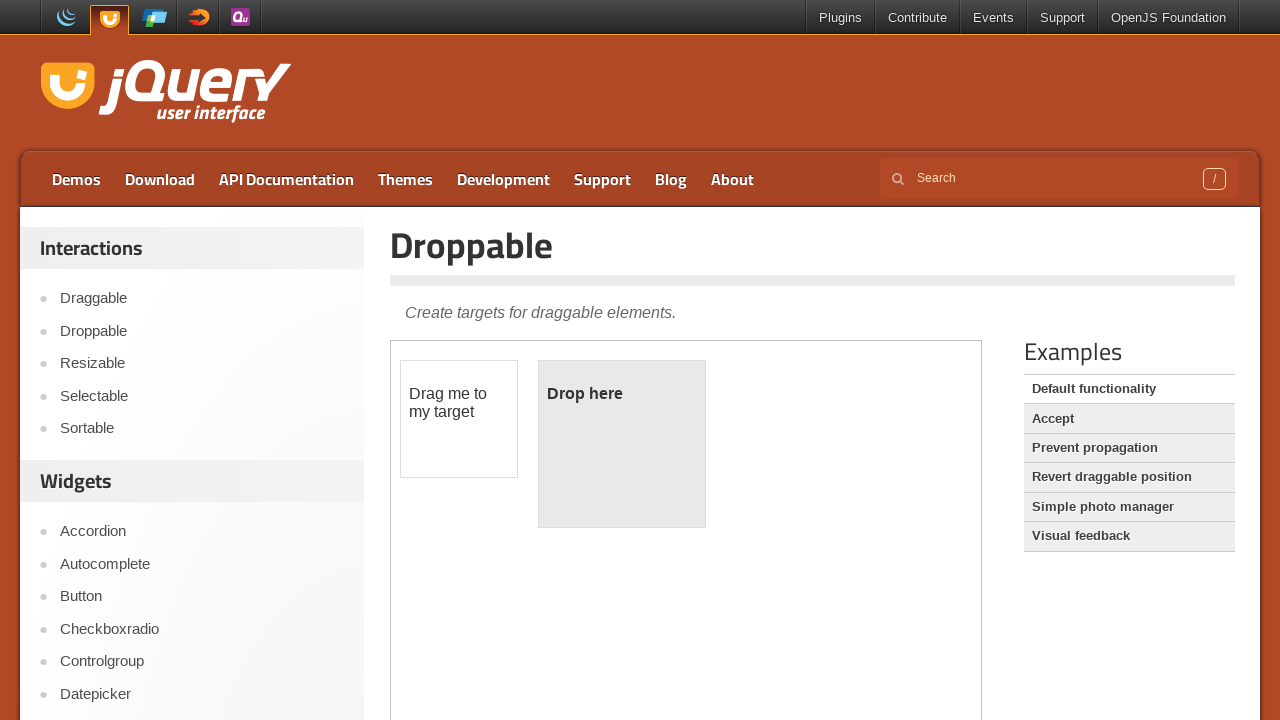

Navigated to jQuery UI droppable demo page
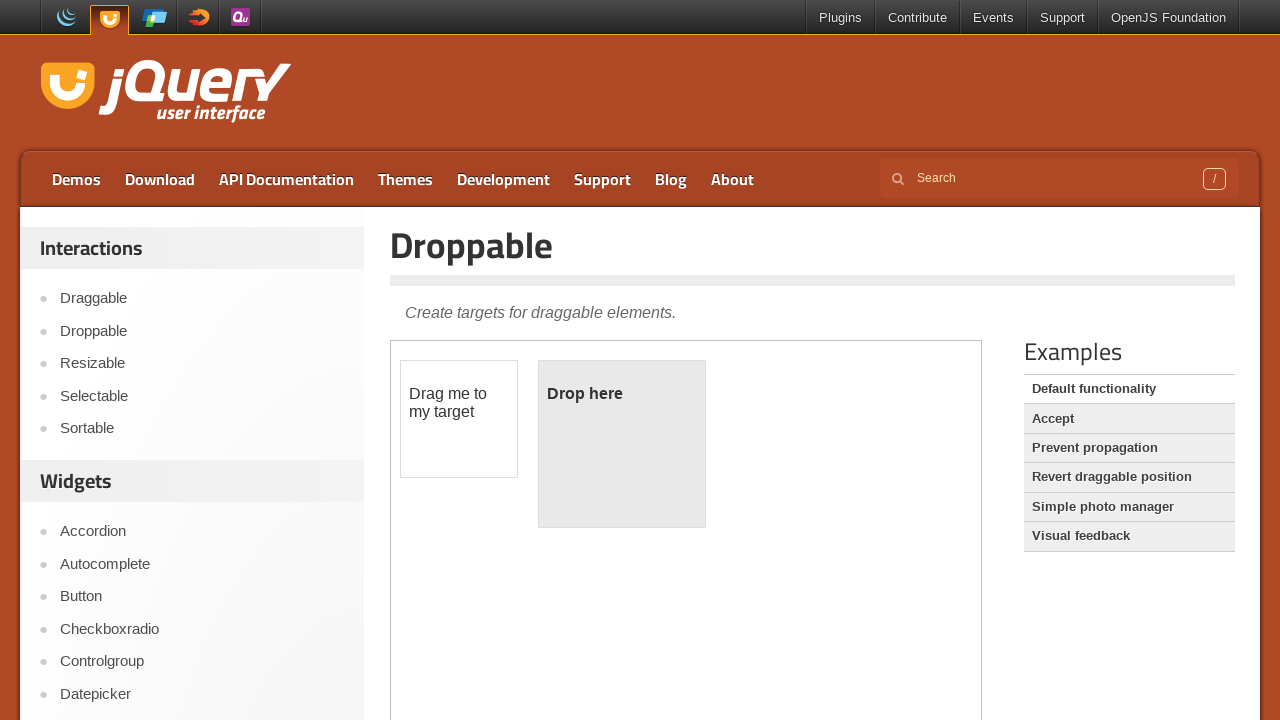

Located the demo iframe
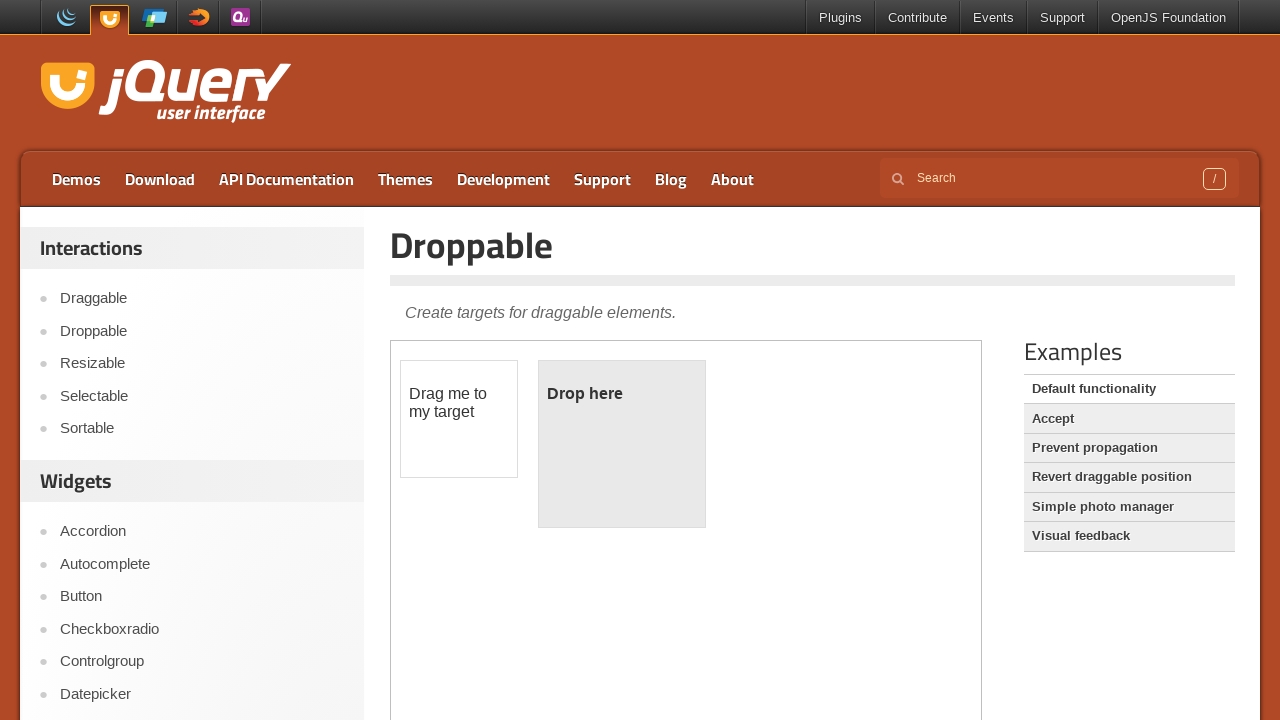

Located the draggable element
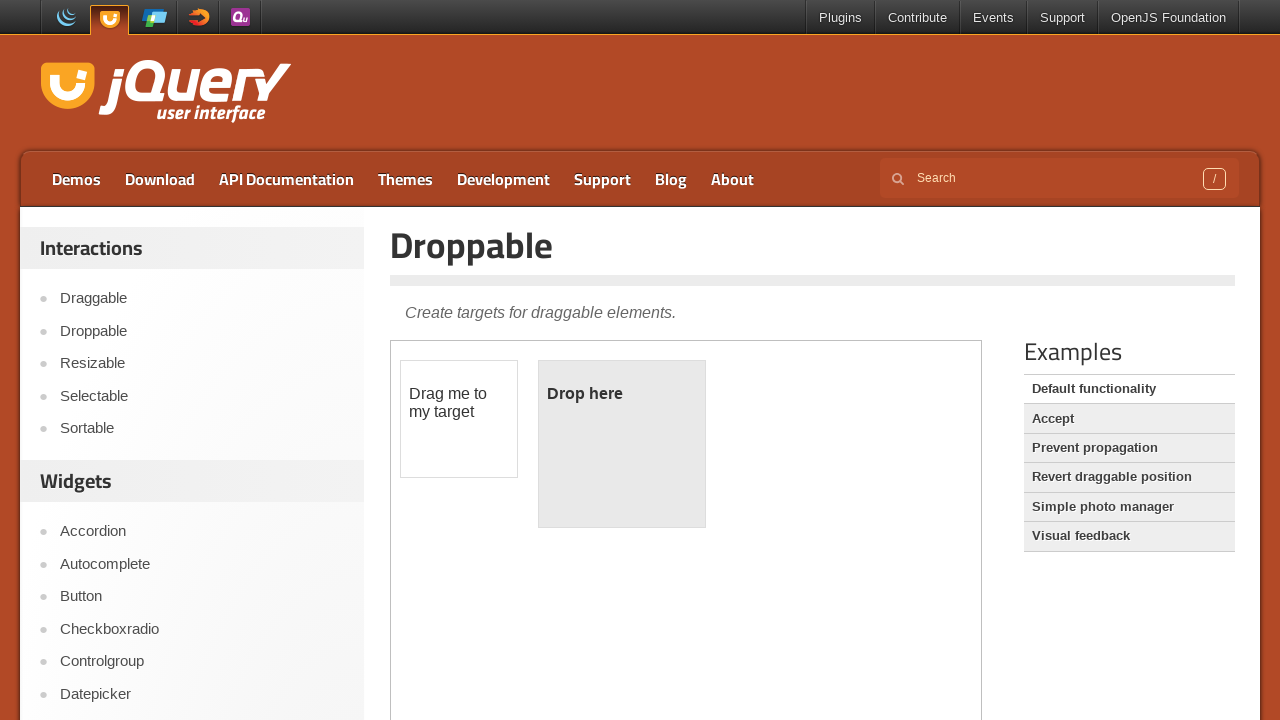

Located the droppable target element
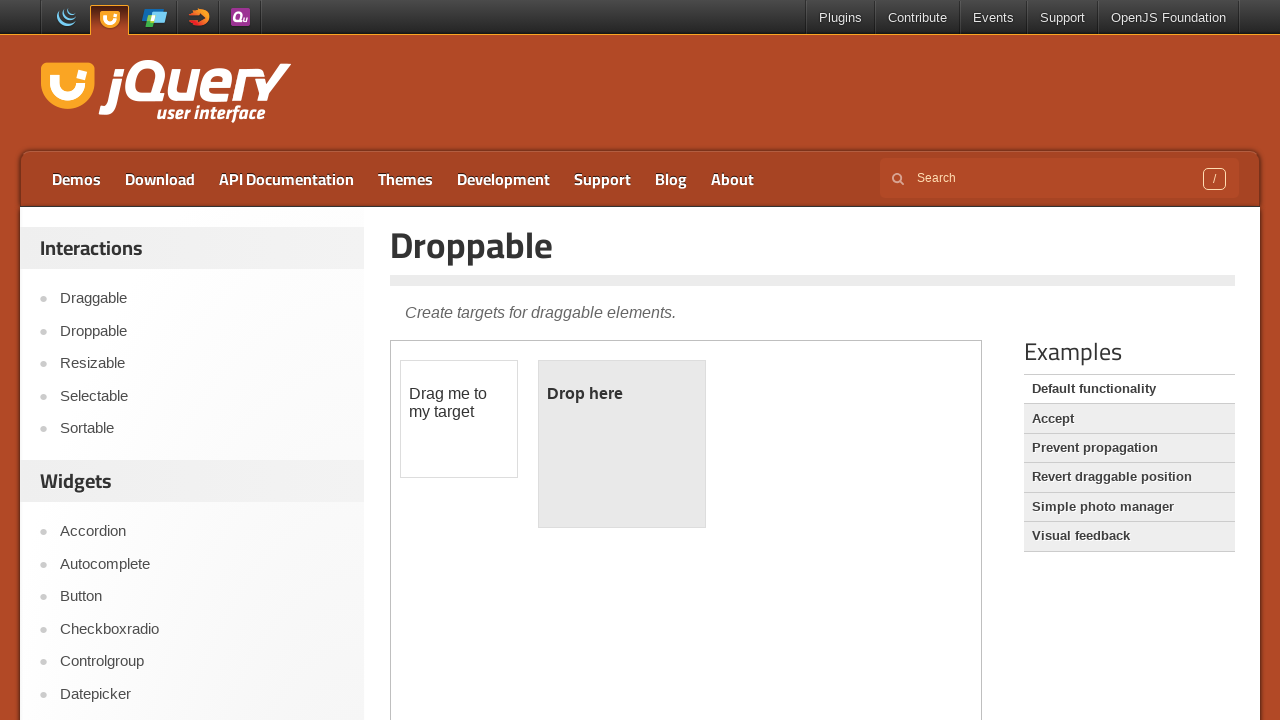

Dragged element from source to target location at (622, 444)
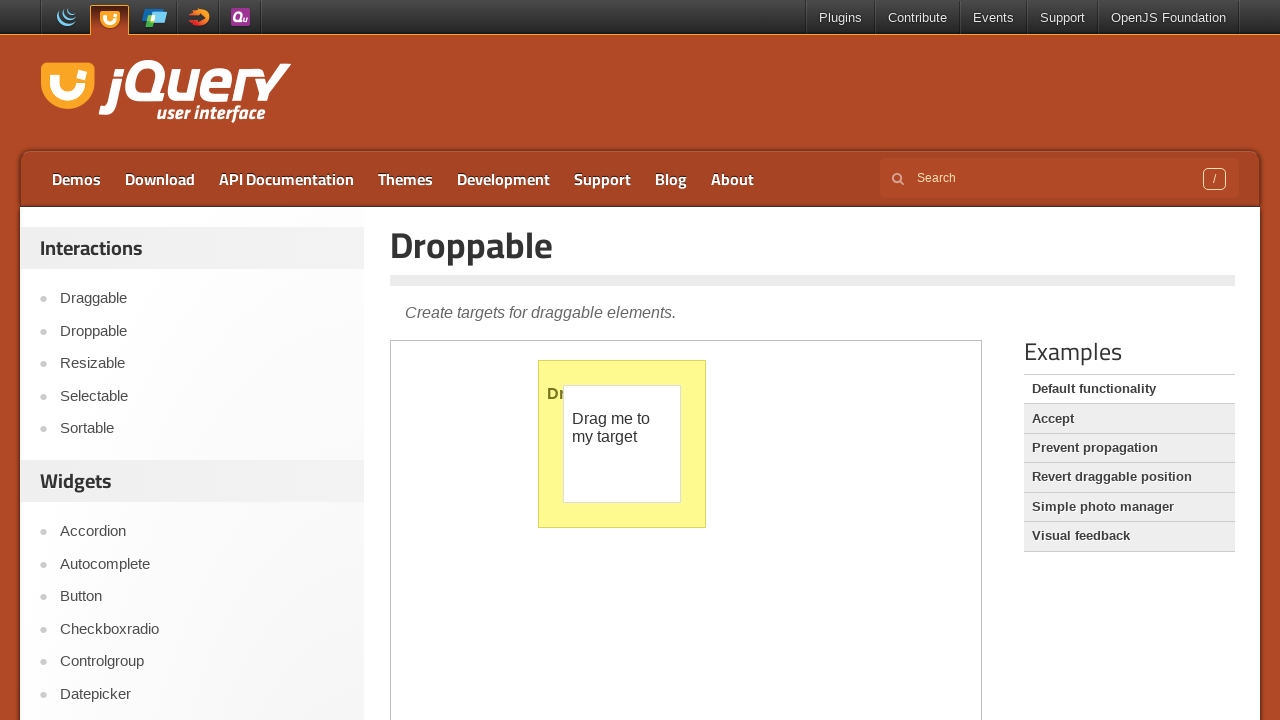

Retrieved text content from droppable element
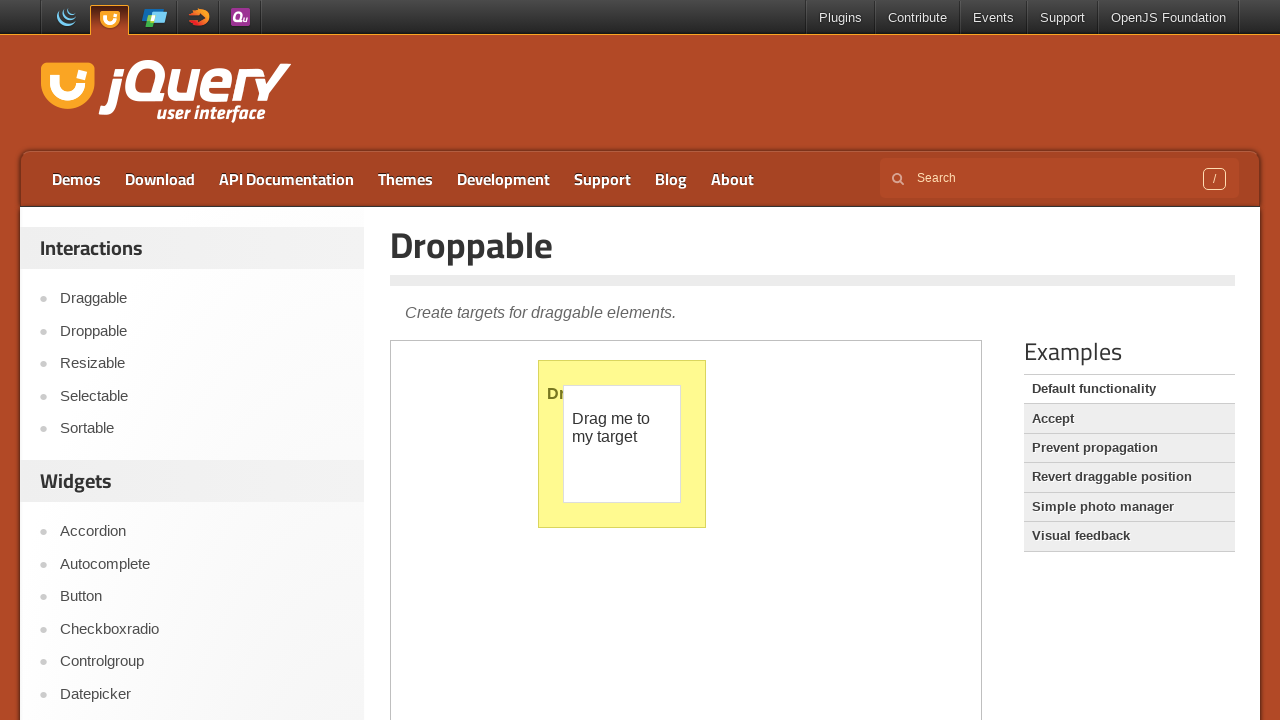

Verification failed - drop was not successful
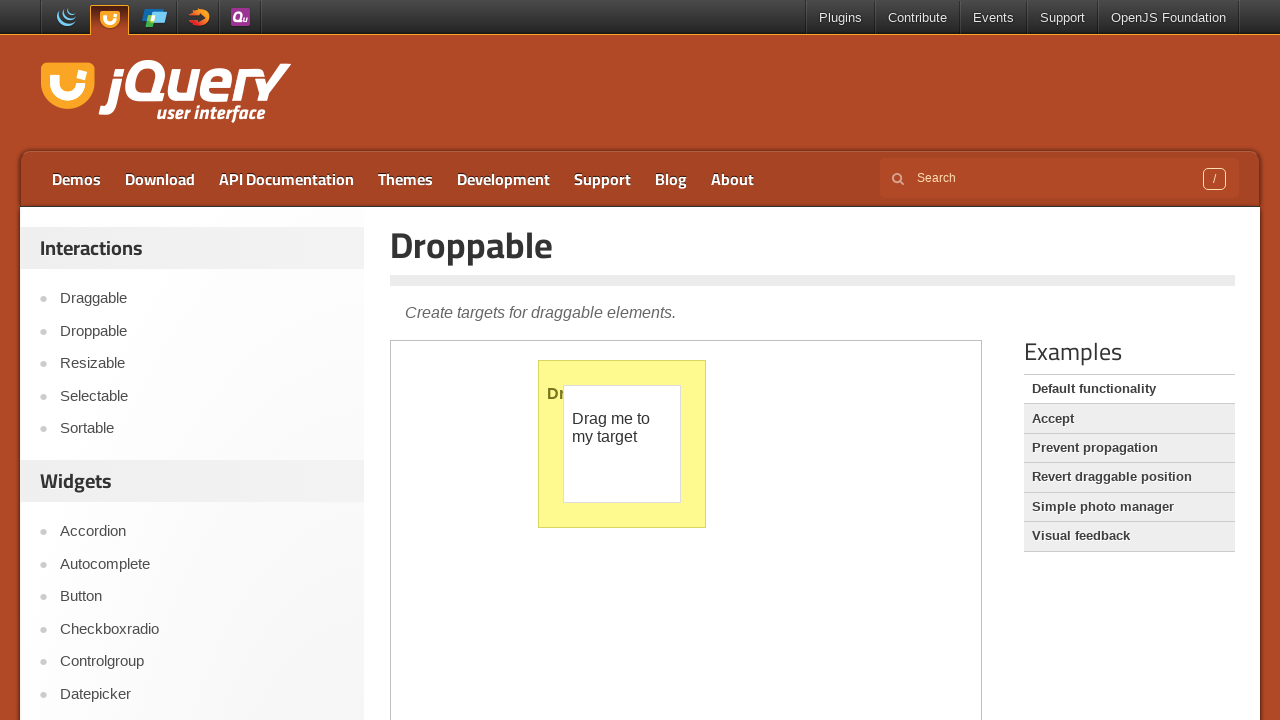

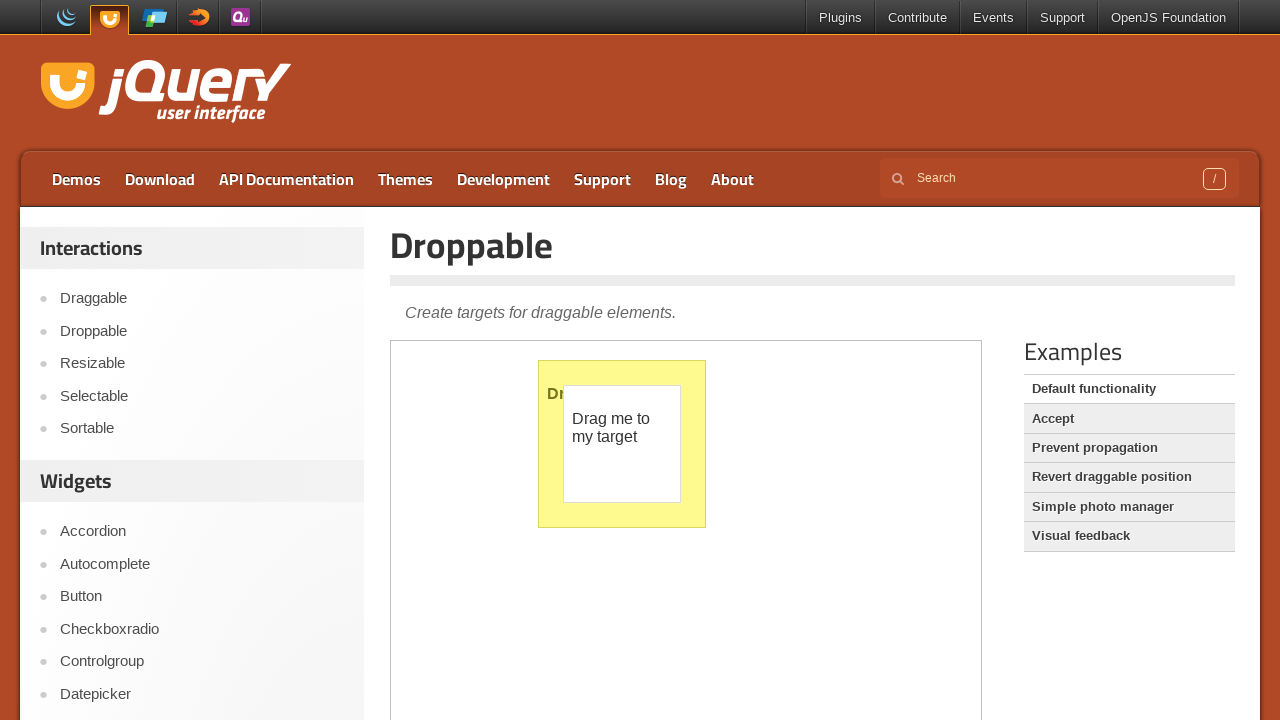